Tests deleting an incomplete todo item by hovering and clicking the delete button

Starting URL: https://todomvc.com/examples/react/dist/

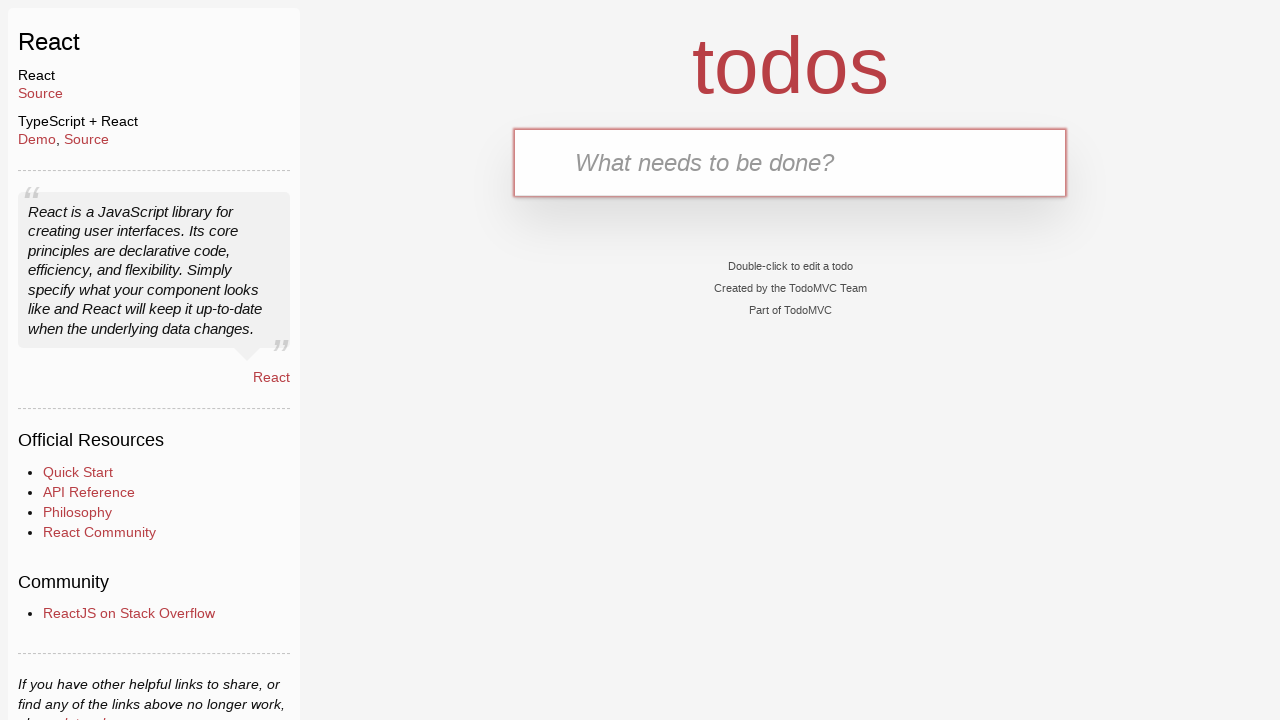

Filled new todo input with 'test1' on .new-todo
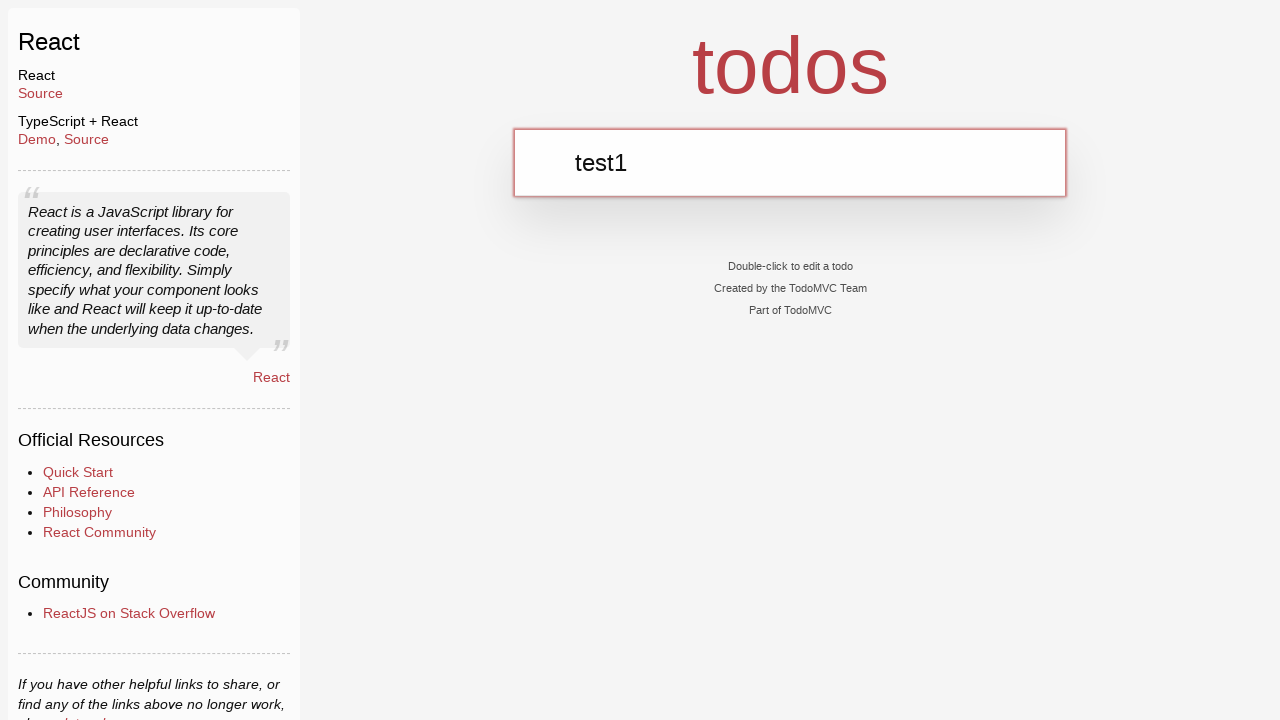

Pressed Enter to create todo item on .new-todo
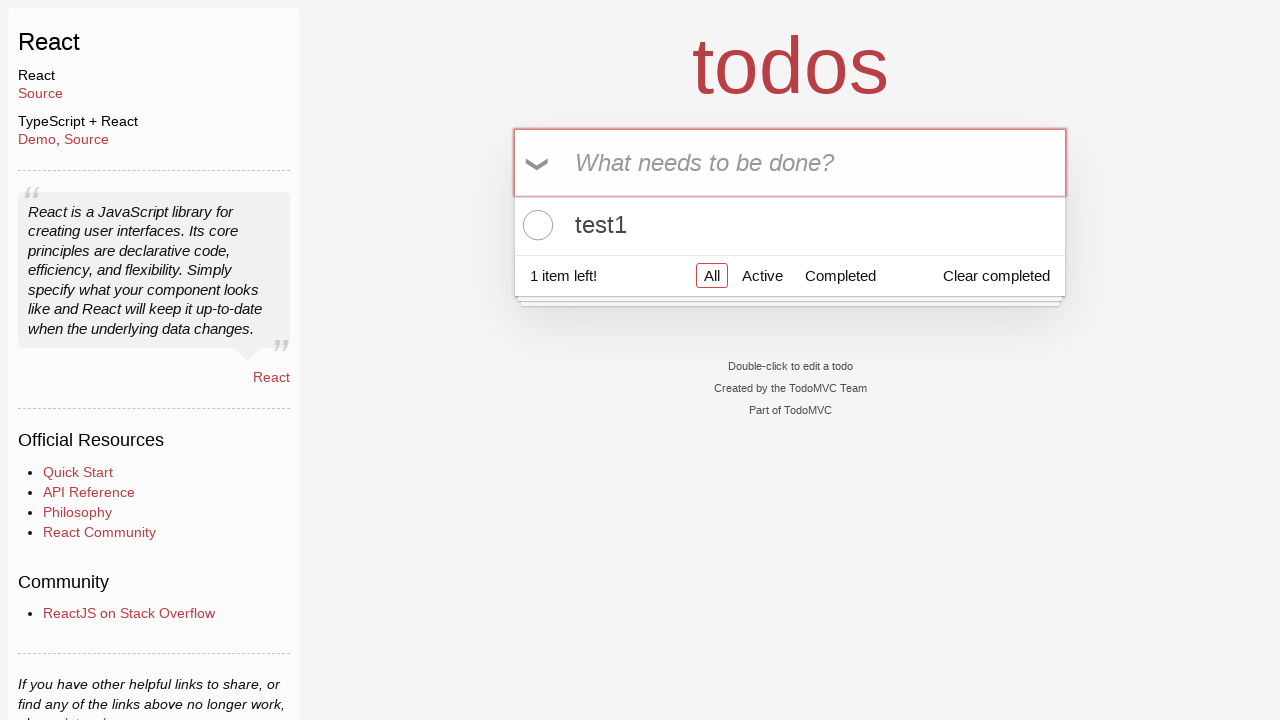

Located first todo item in list
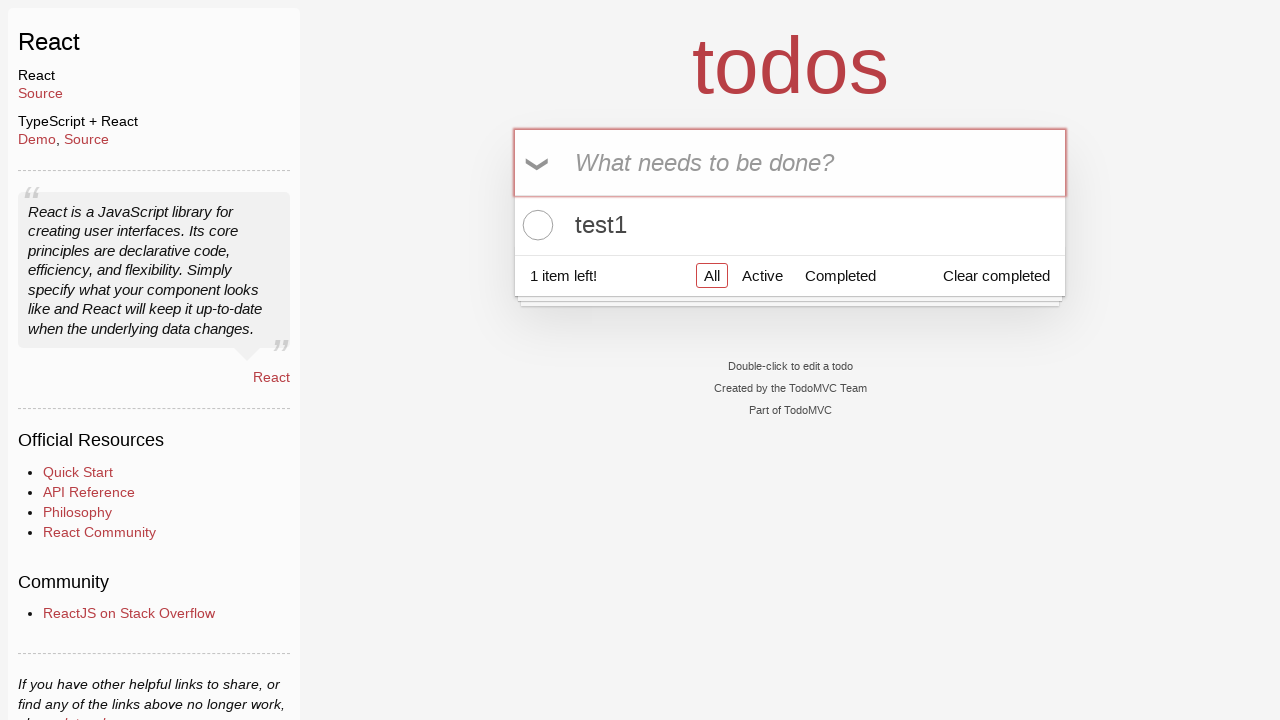

Hovered over todo item to reveal delete button at (790, 225) on .todo-list li >> nth=0
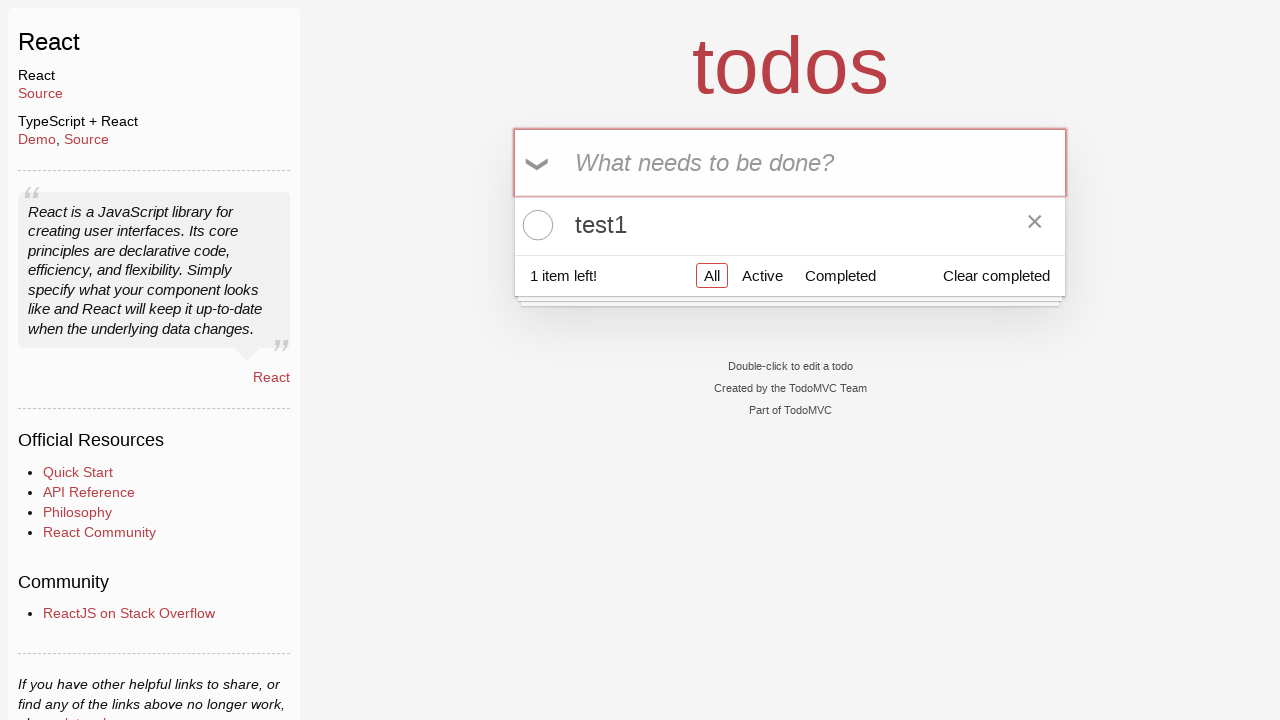

Clicked delete button to remove todo item at (1035, 225) on .todo-list li .destroy
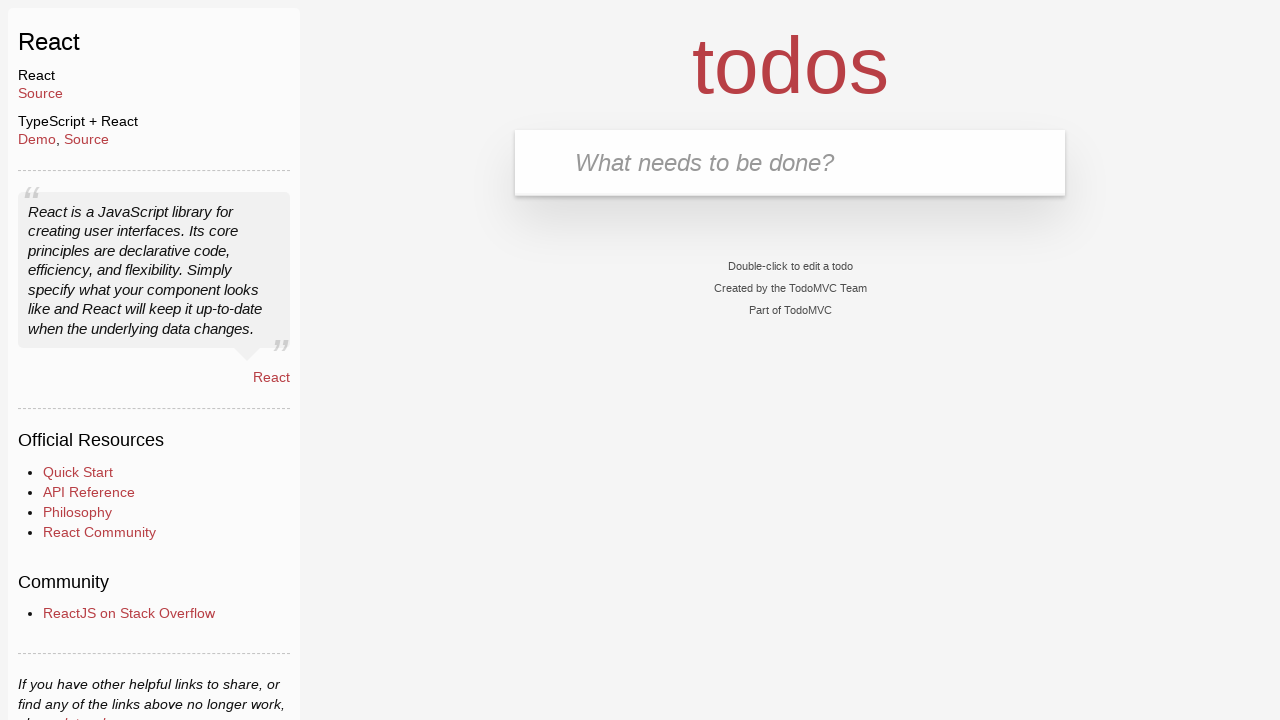

Waited 500ms for deletion animation to complete
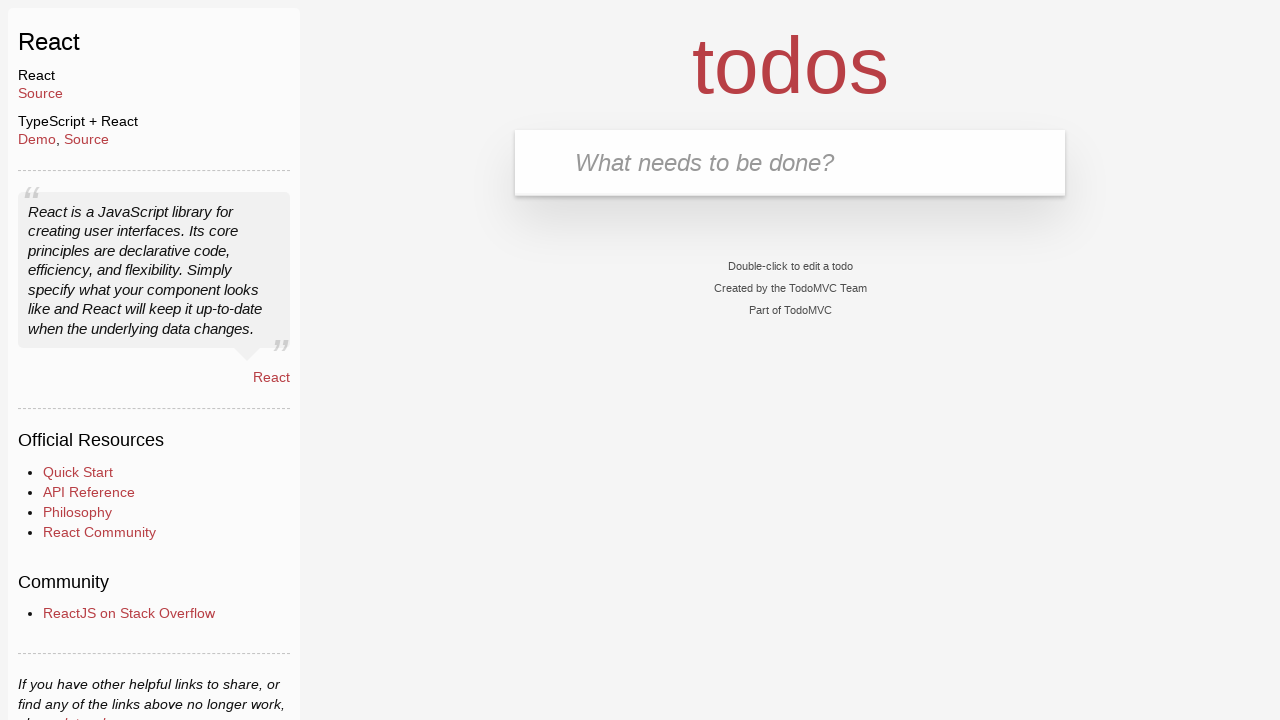

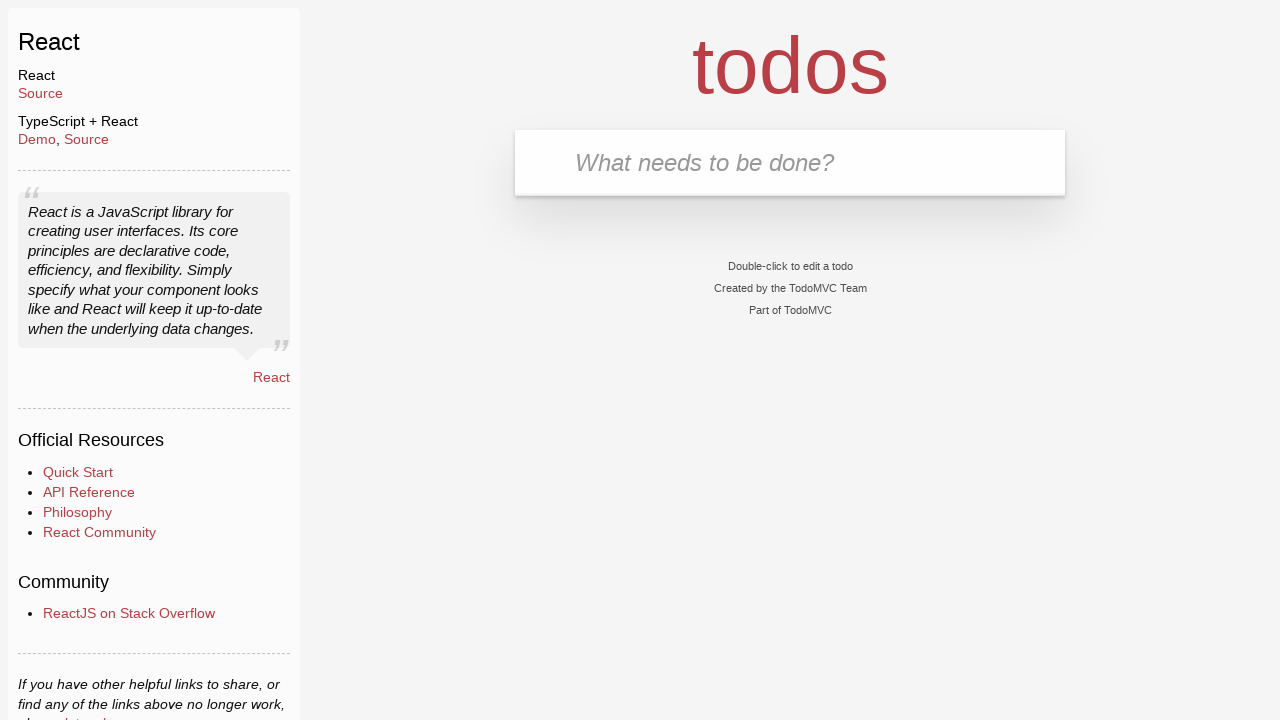